Tests keyboard shortcuts on a text comparison website by entering text into a textarea, then performing Ctrl+A (select all), Ctrl+C (copy), and Ctrl+V (paste) operations using keyboard actions.

Starting URL: https://text-compare.com/

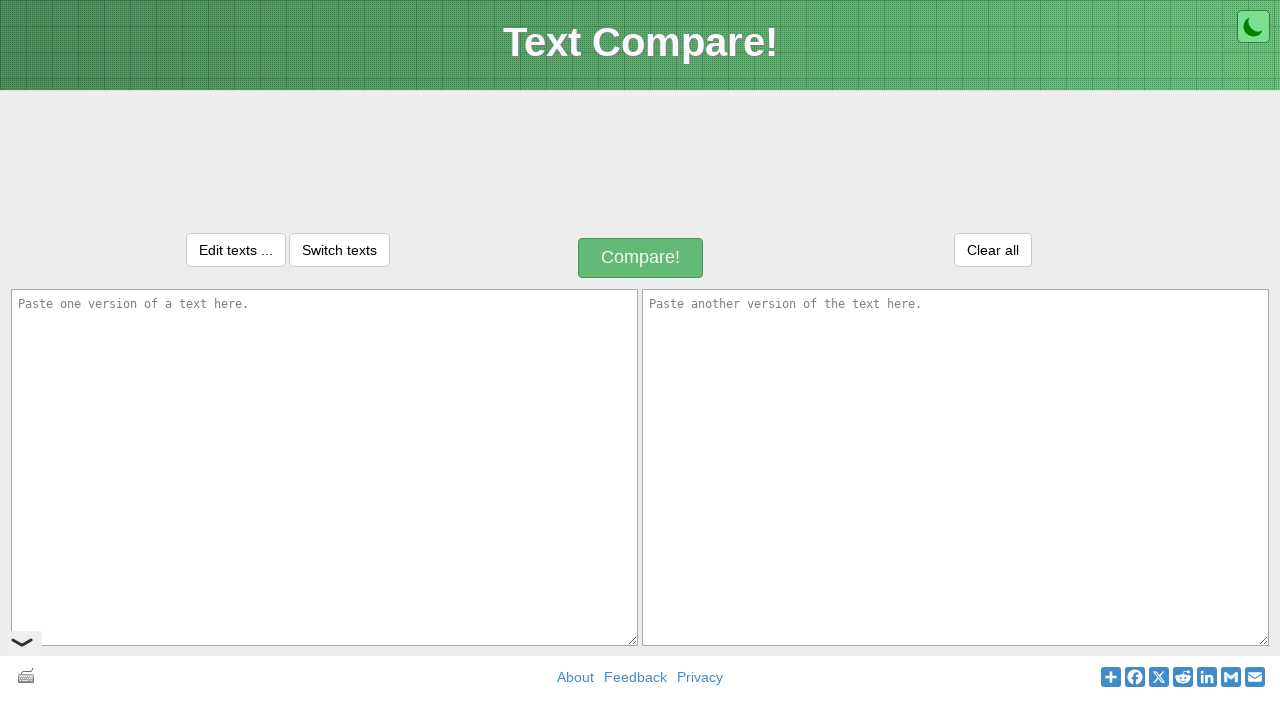

Waited 3 seconds for page to load
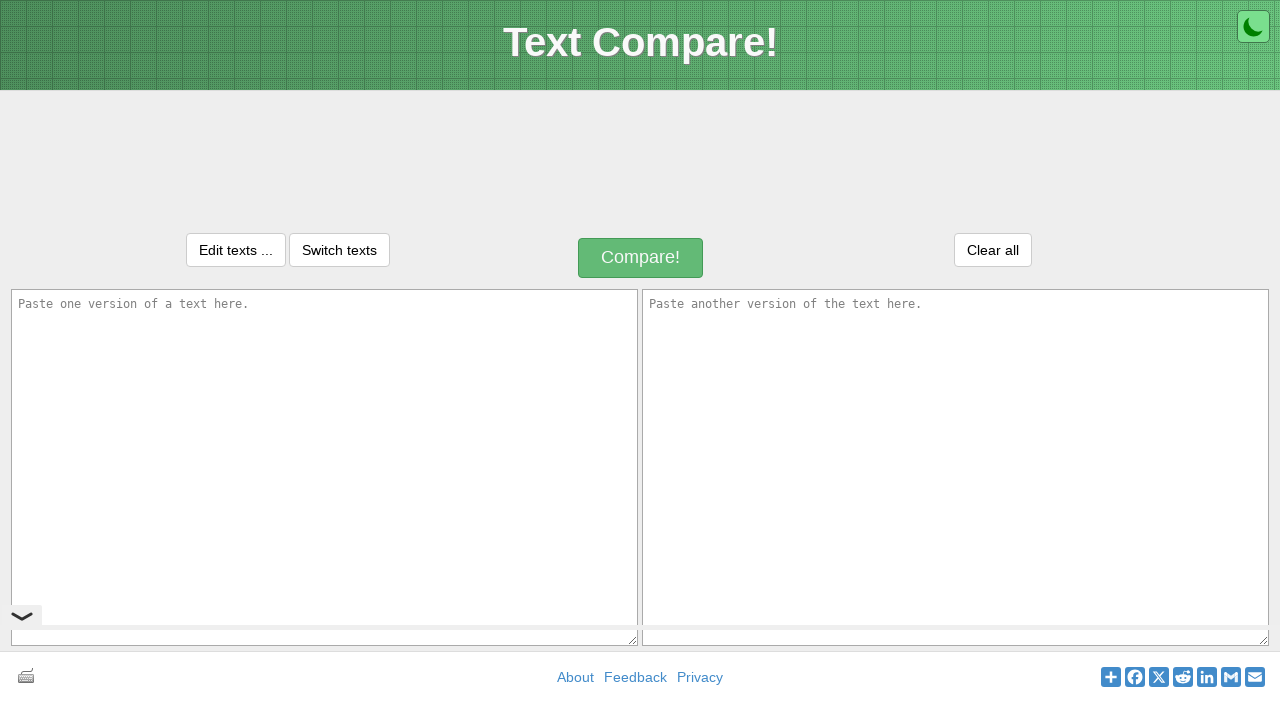

Filled textarea with test text: 'My name is damini and i have to clear that interview' on textarea#inputText1
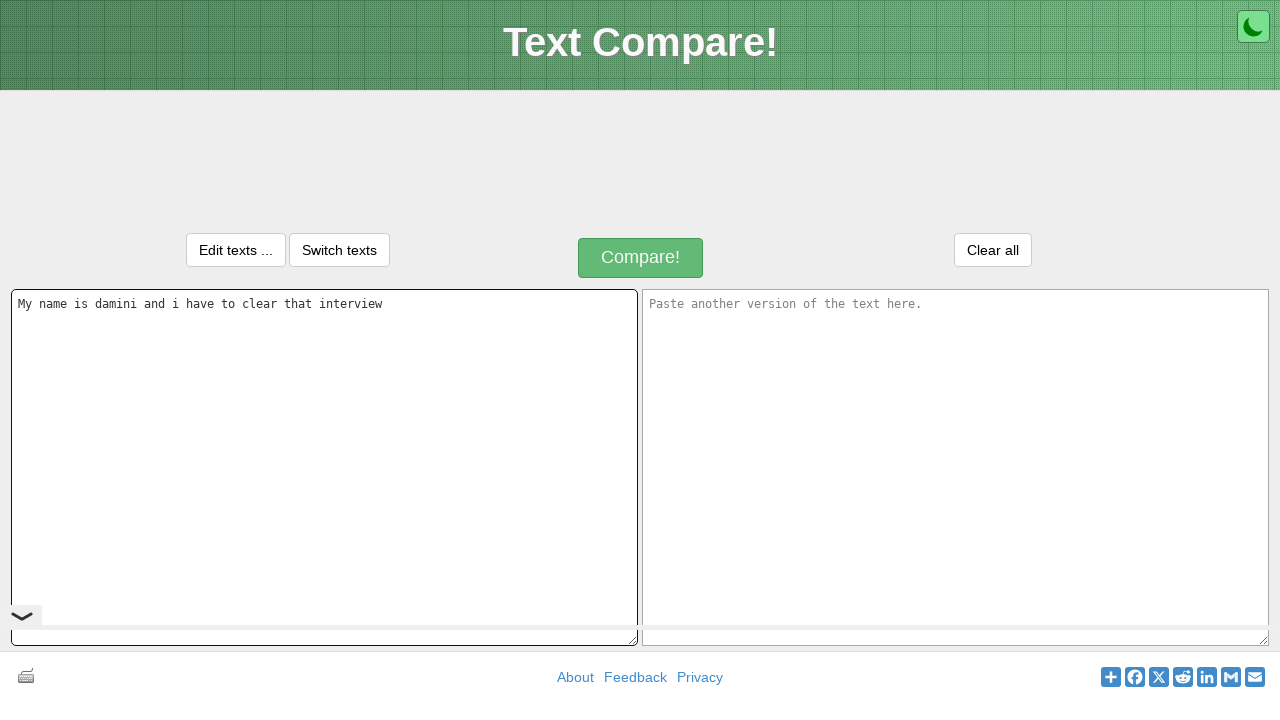

Clicked on textarea to focus it at (324, 467) on textarea#inputText1
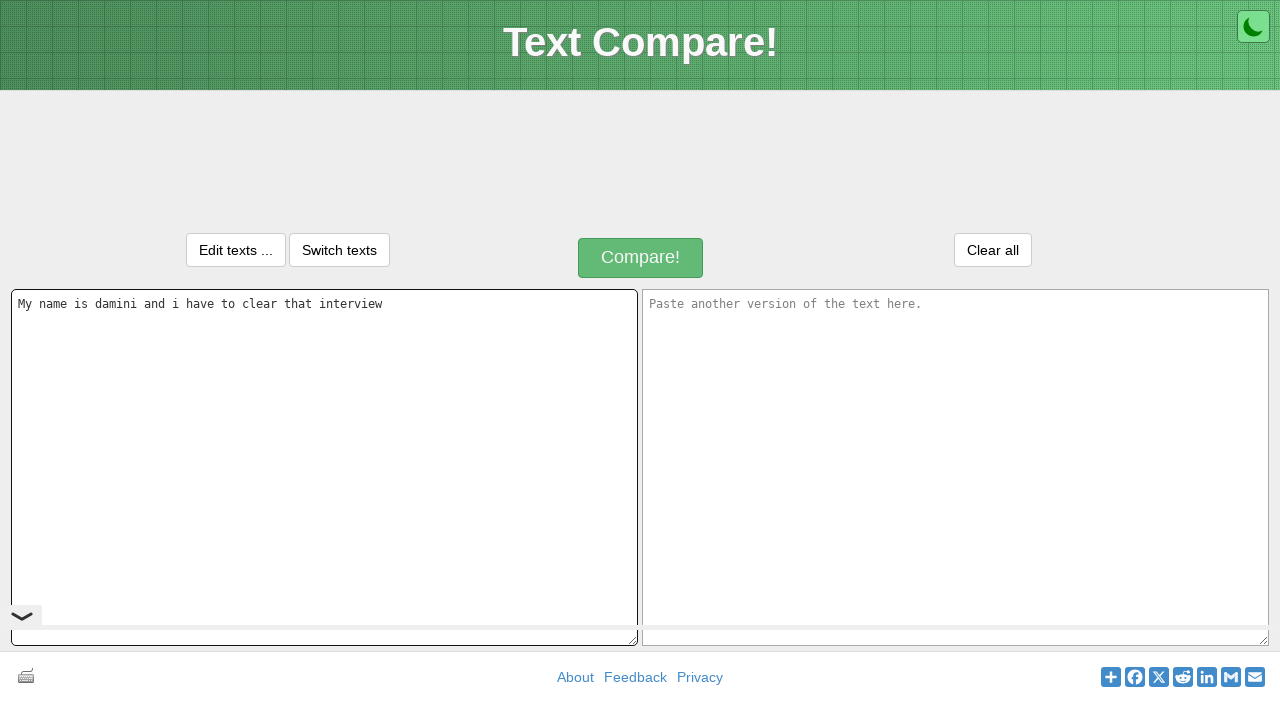

Performed Ctrl+A to select all text
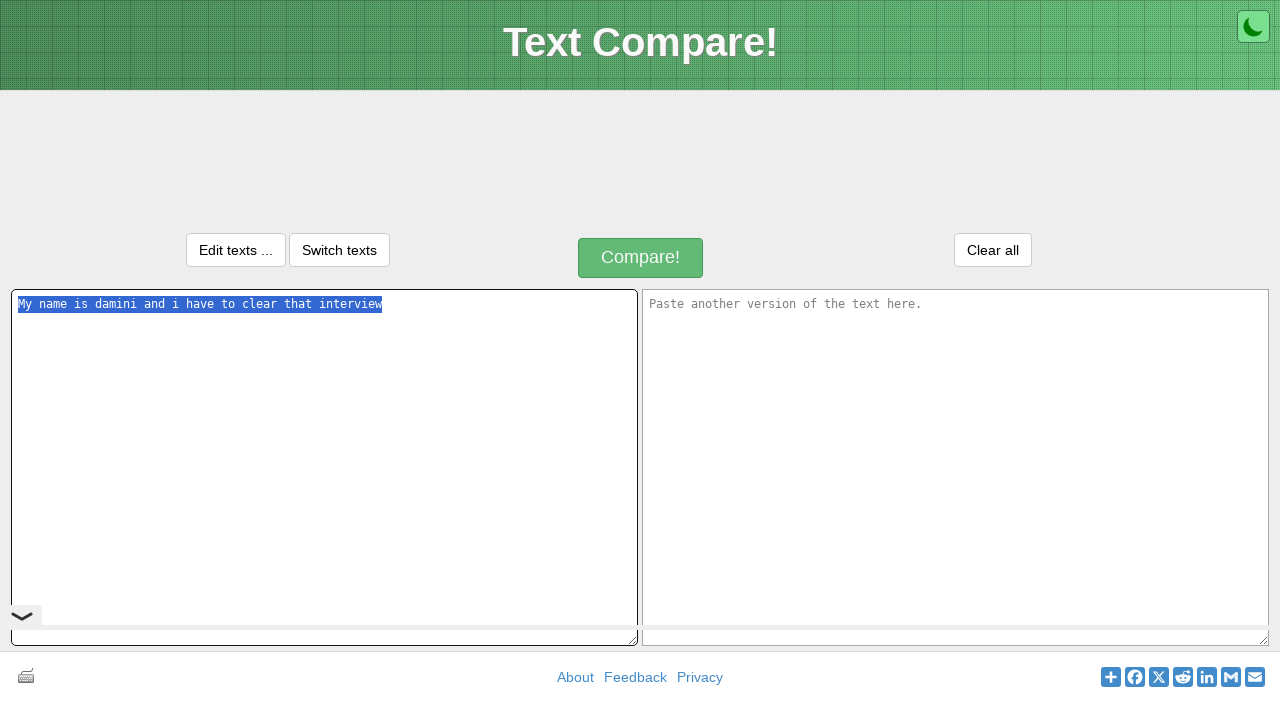

Performed Ctrl+C to copy selected text
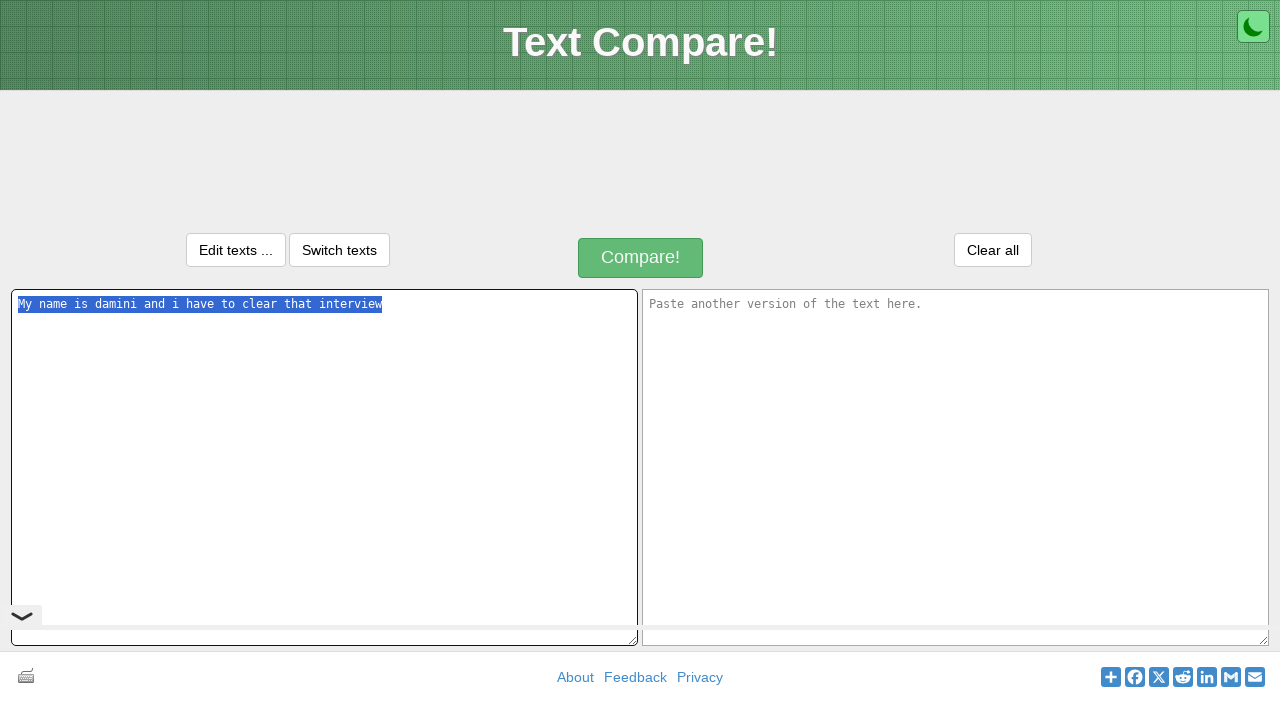

Performed Ctrl+V to paste text
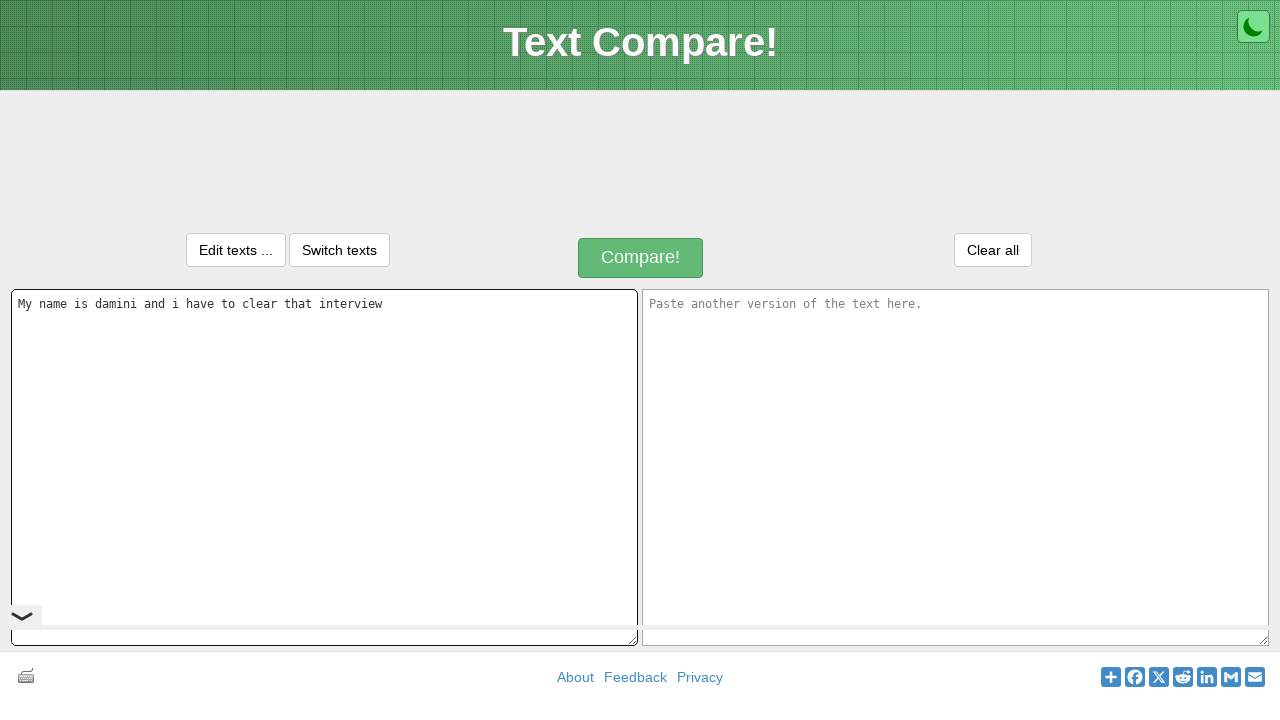

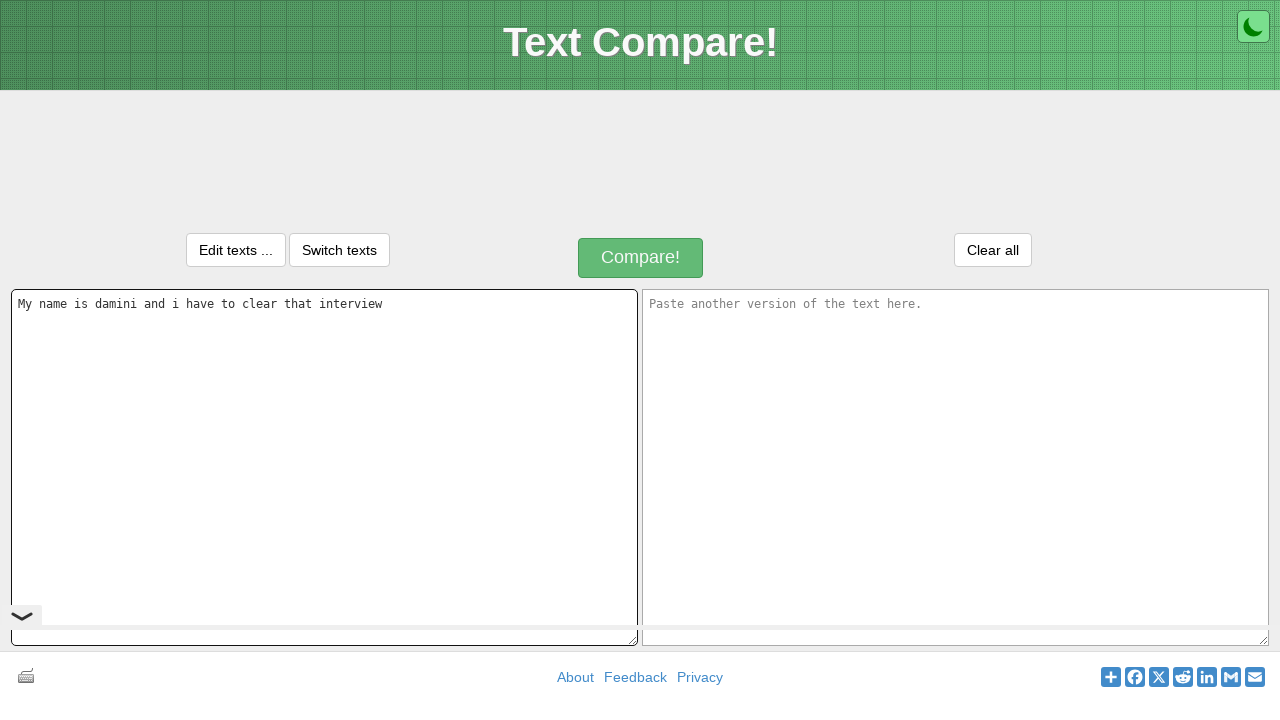